Tests the journal topic filtering functionality on Green Forest website by clicking on a category dropdown, selecting a topic (e.g., Grammar), and verifying that articles with that category are displayed.

Starting URL: https://greenforest.com.ua/

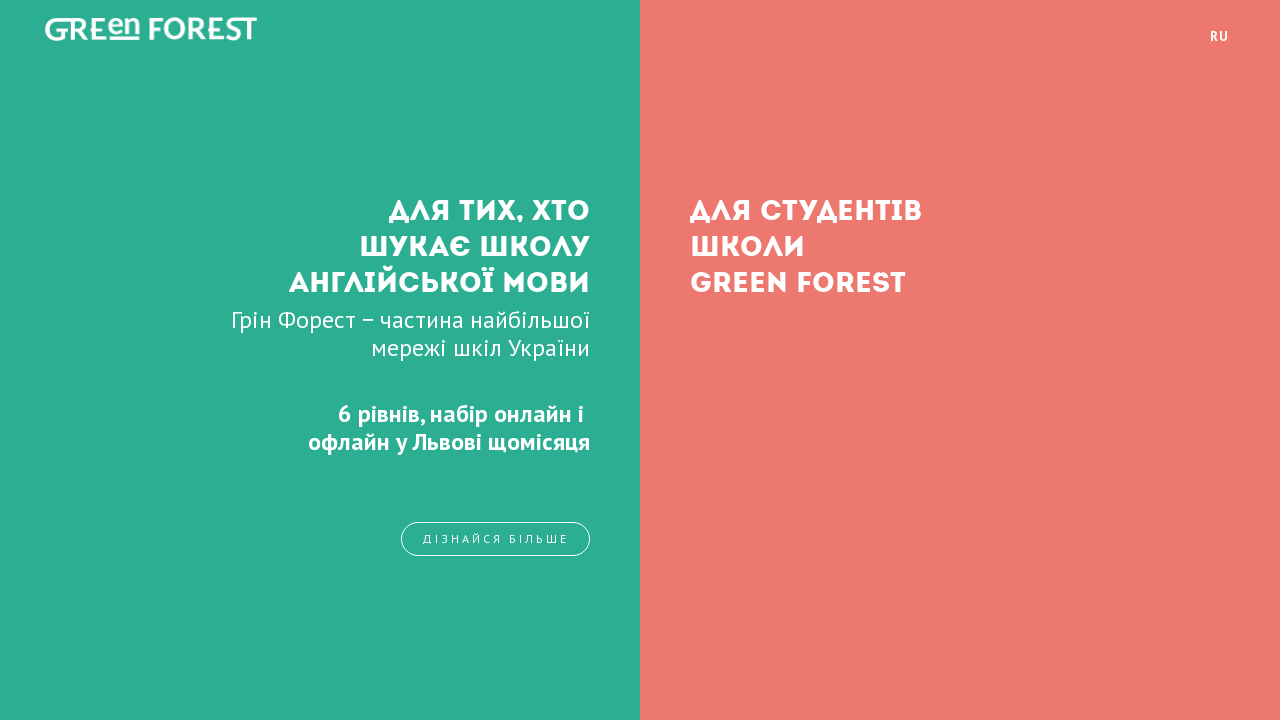

Waited for right navigation link to be available
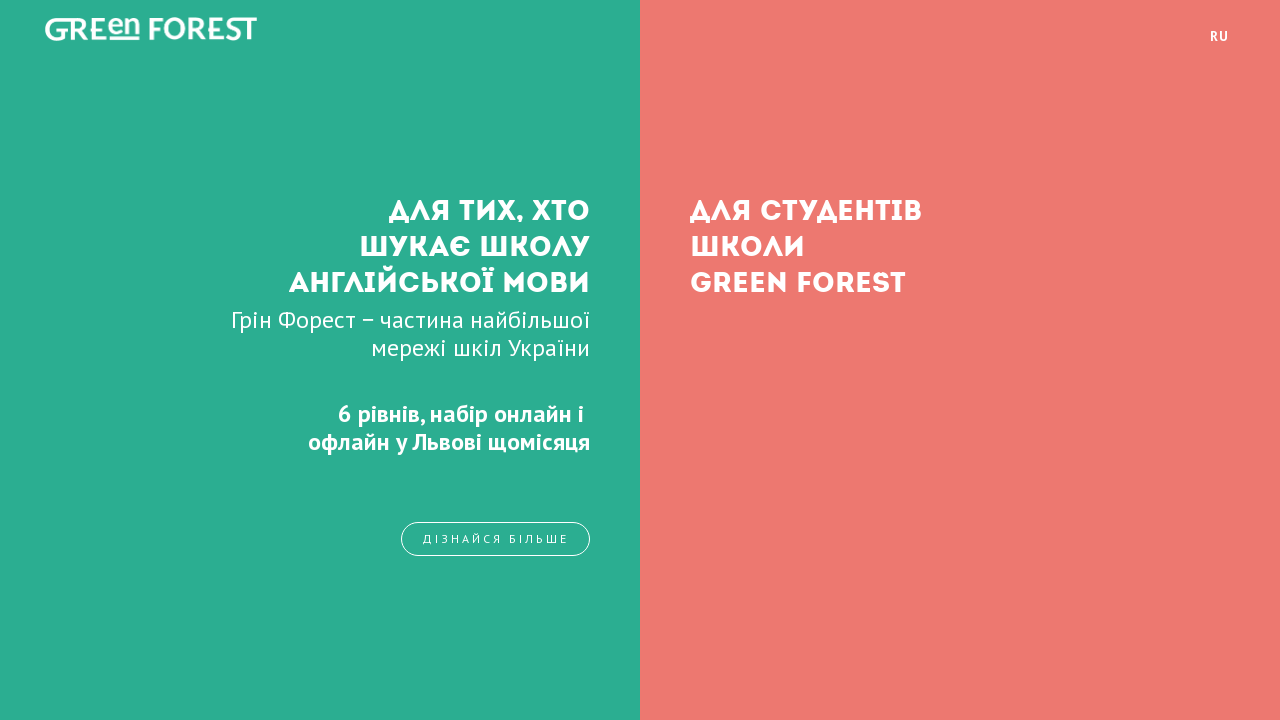

Clicked right navigation link to access journal section at (960, 360) on .right a
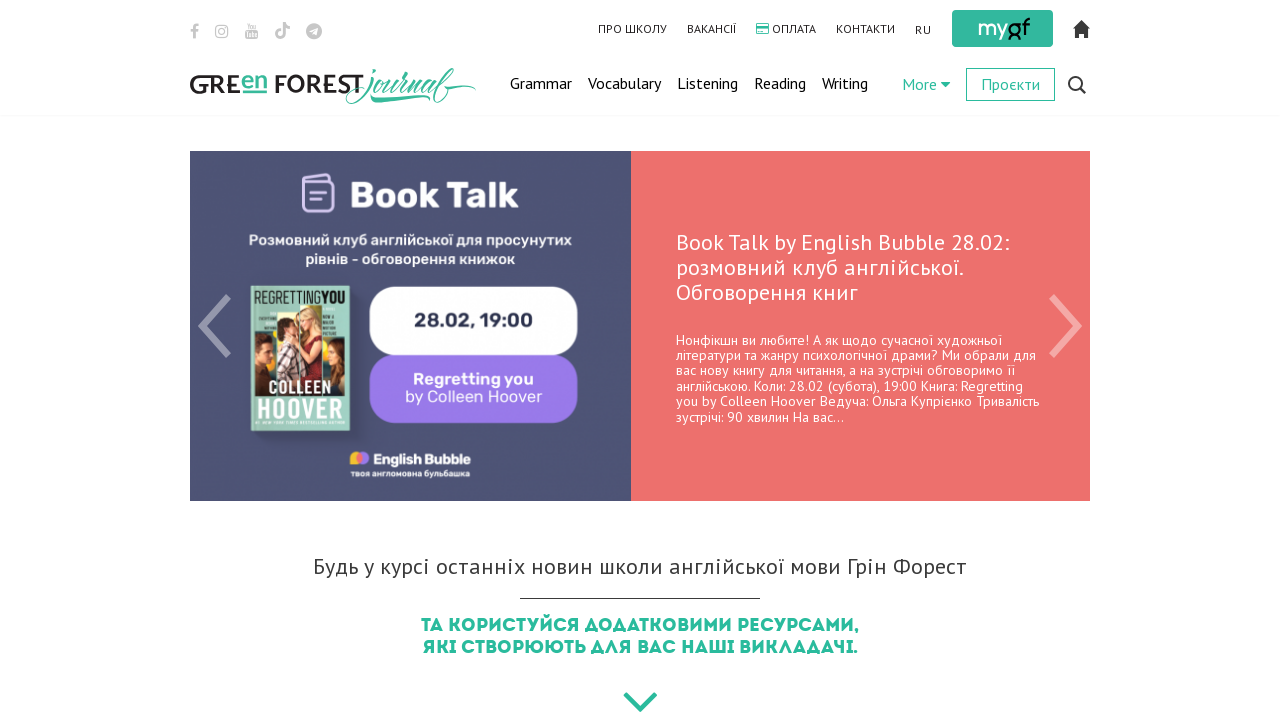

Waited 1 second for page to load
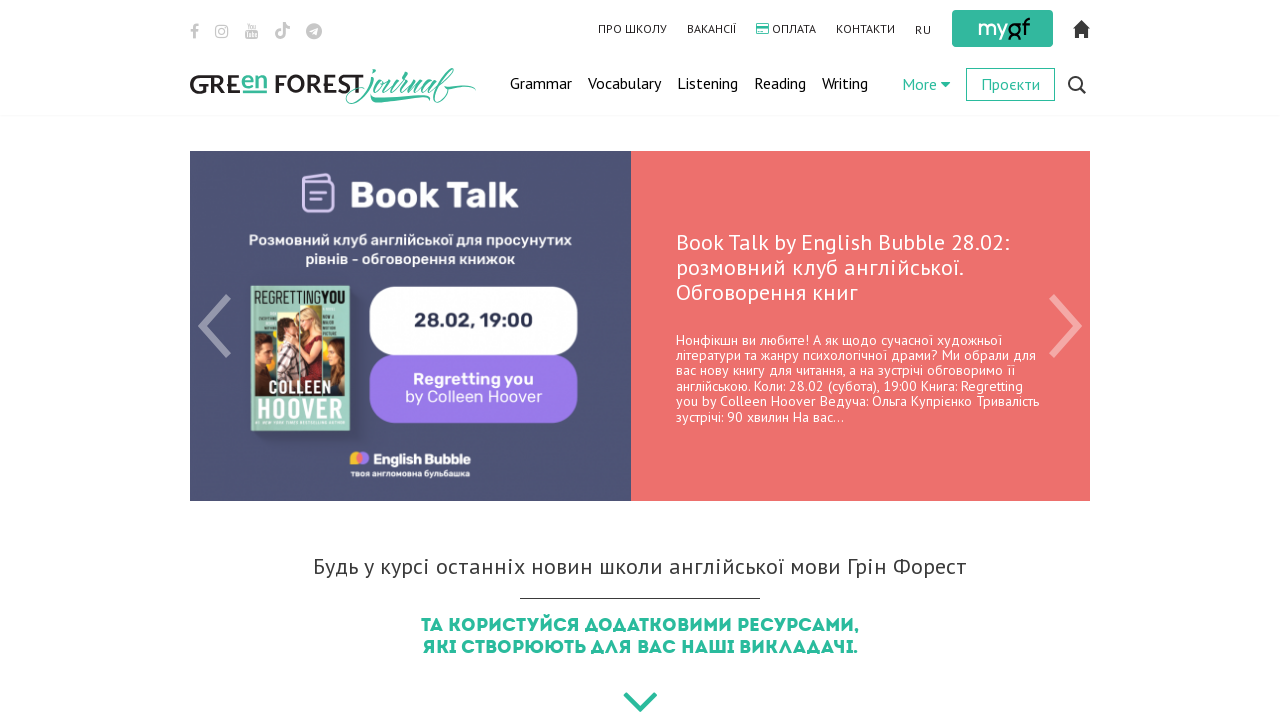

Waited for category dropdown caret to be available
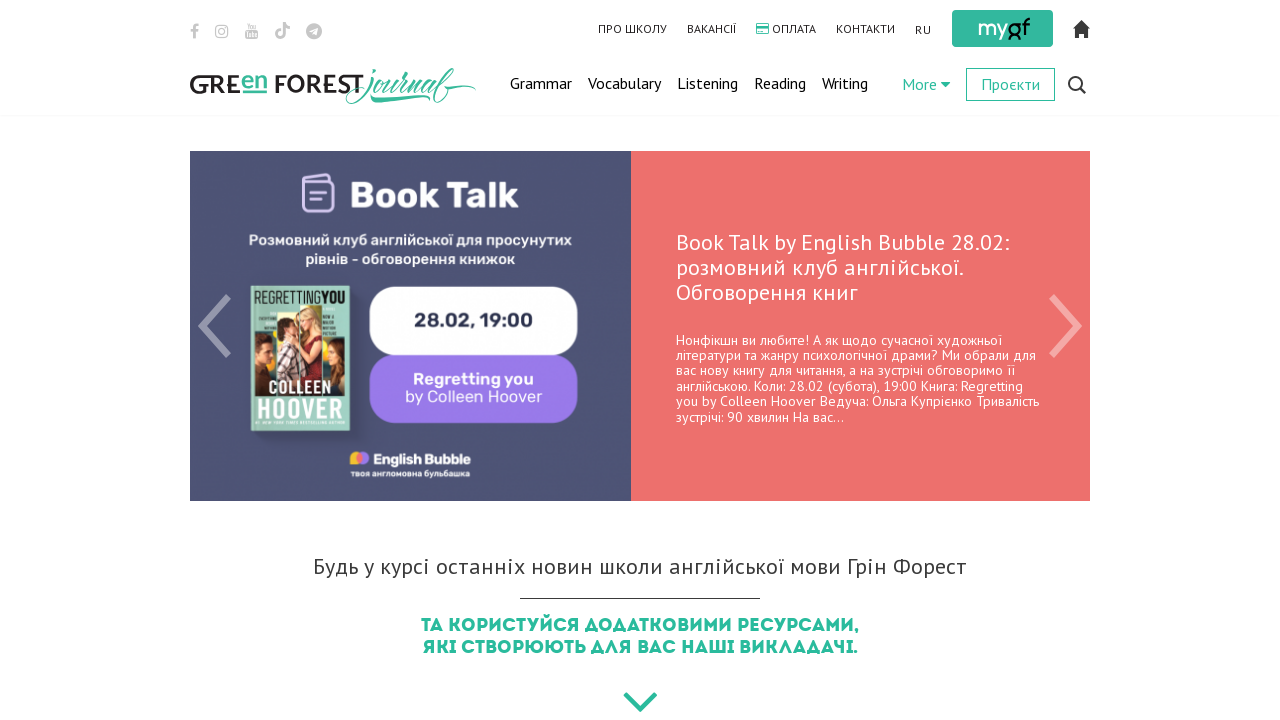

Clicked dropdown caret to expand categories at (946, 84) on .fa-caret-down
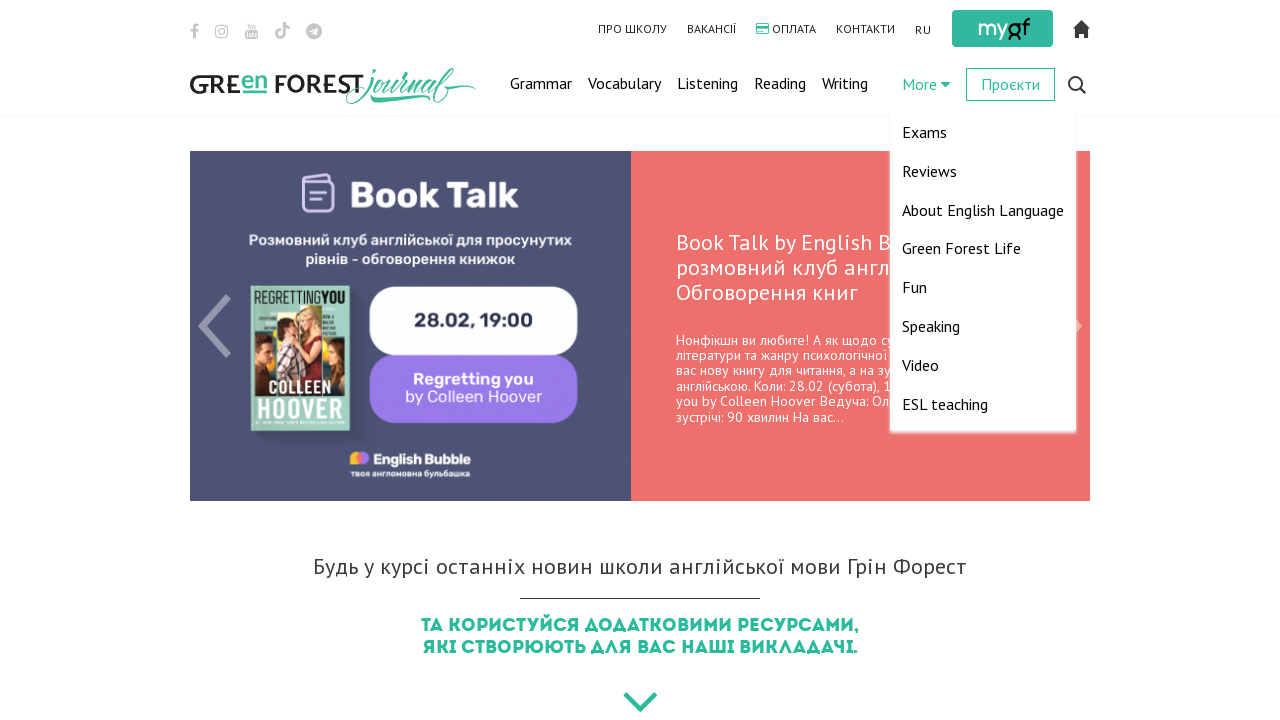

Waited 3 seconds for category dropdown to expand
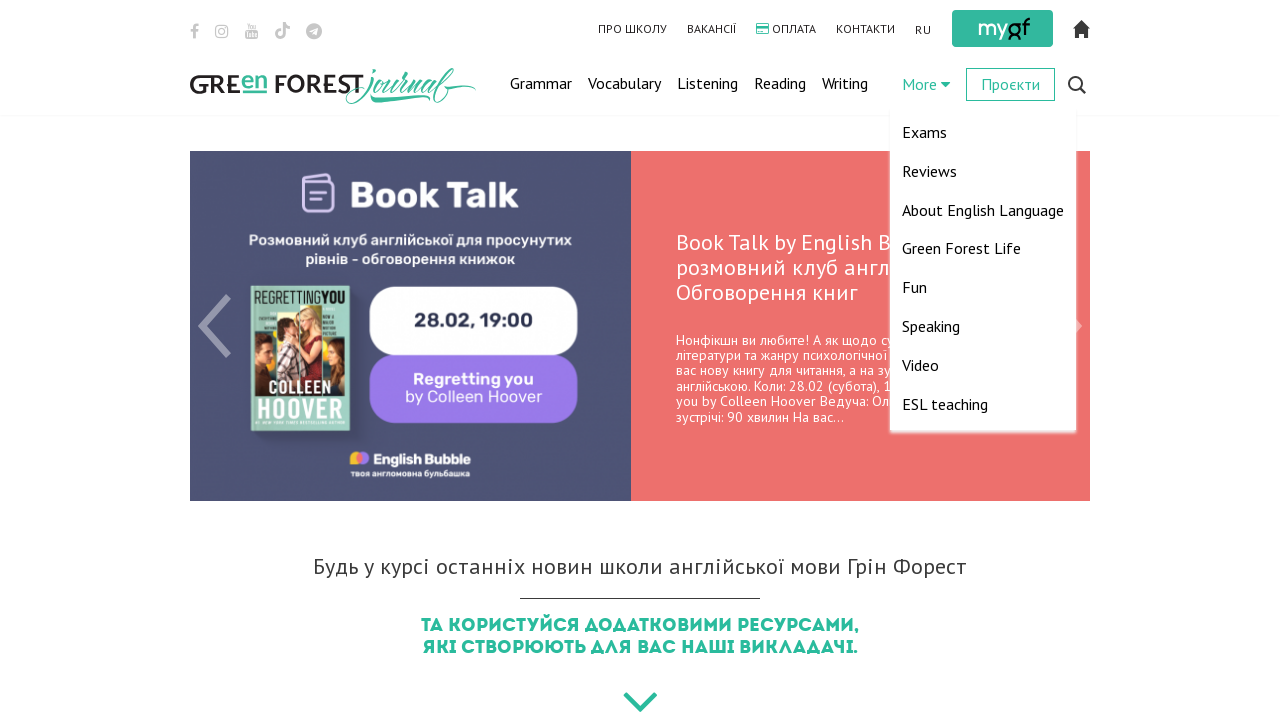

Waited for Grammar topic to be available in categories list
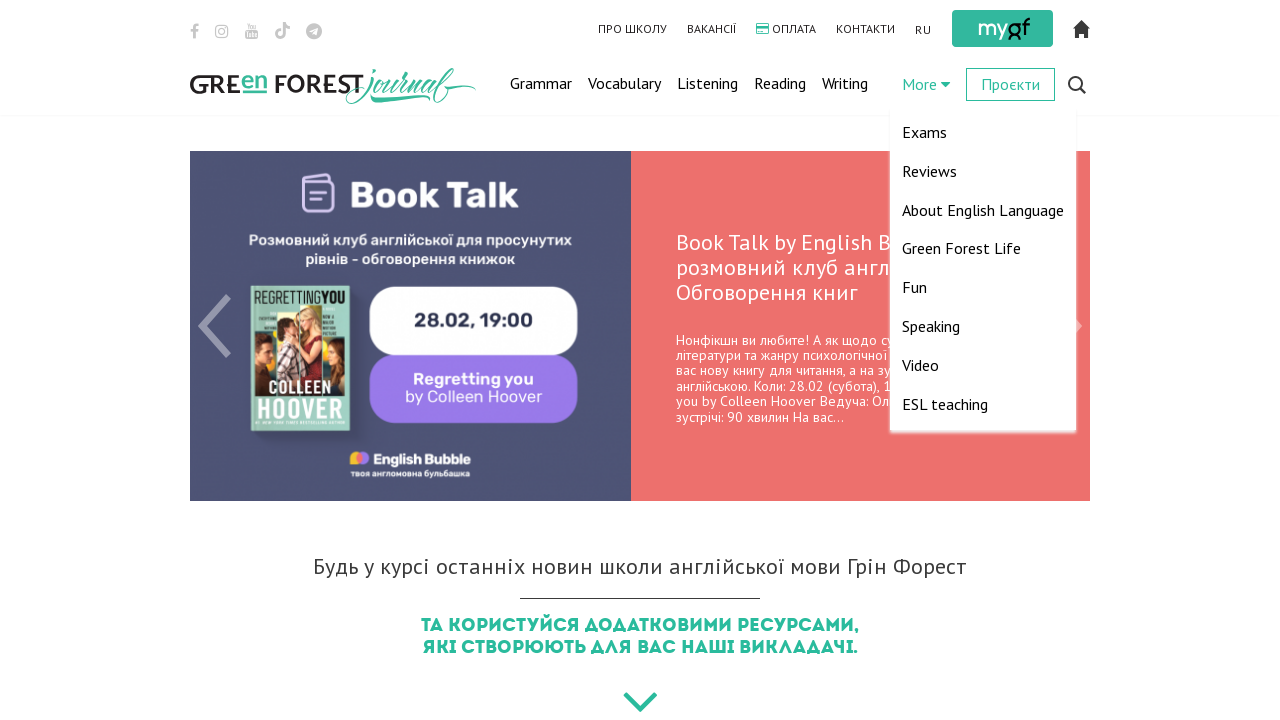

Clicked on Grammar topic to filter articles at (541, 83) on //ul[@class='categories']//a[text()='Grammar']
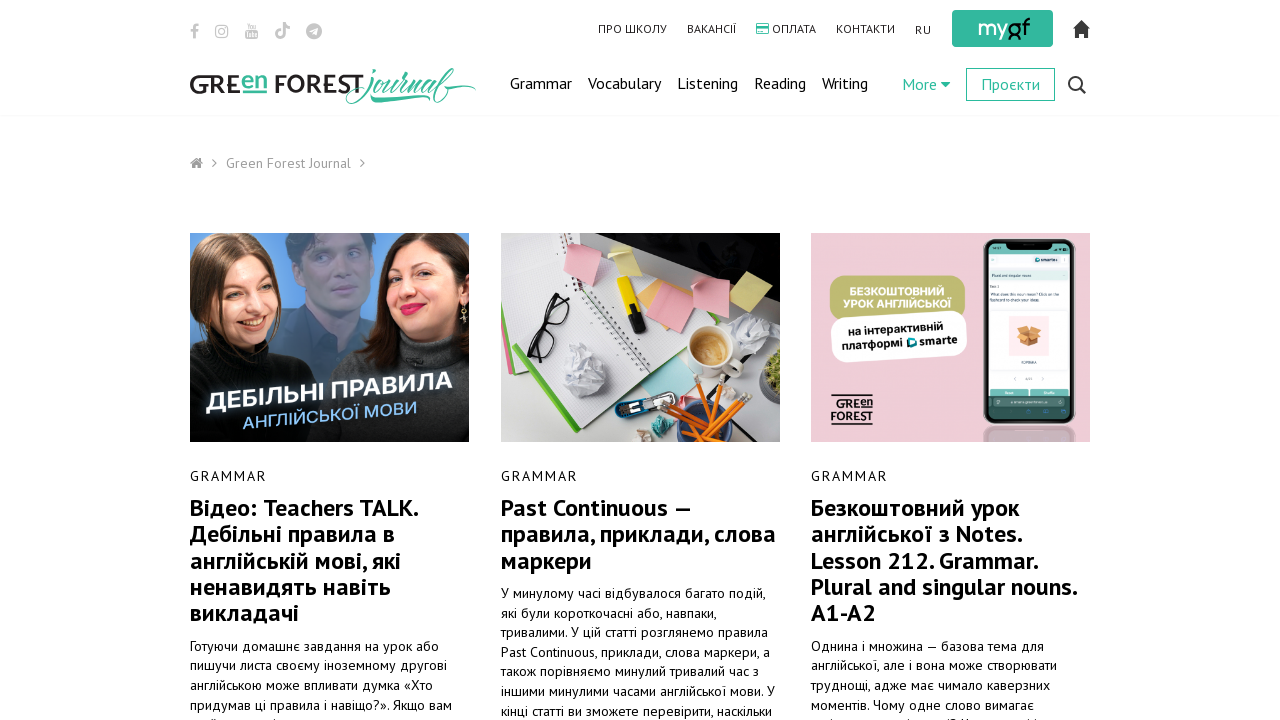

Waited 3 seconds for articles to filter by Grammar category
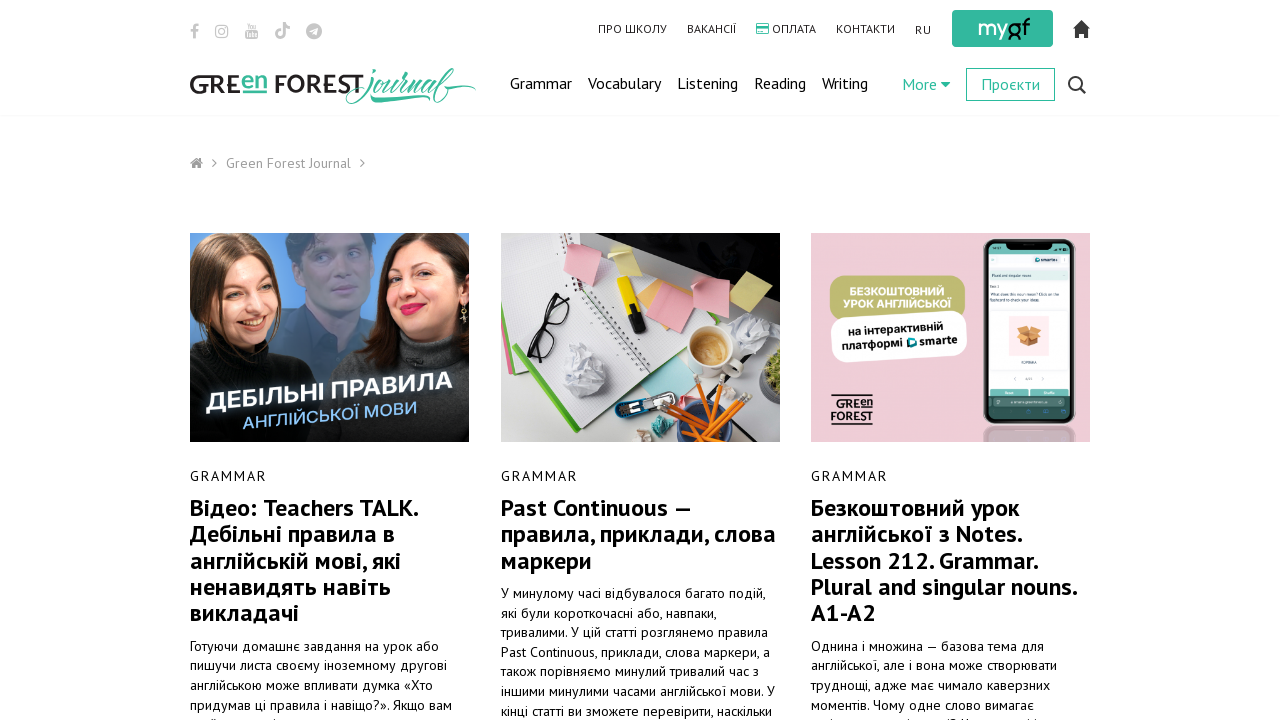

Verified that article blocks with Grammar category are displayed
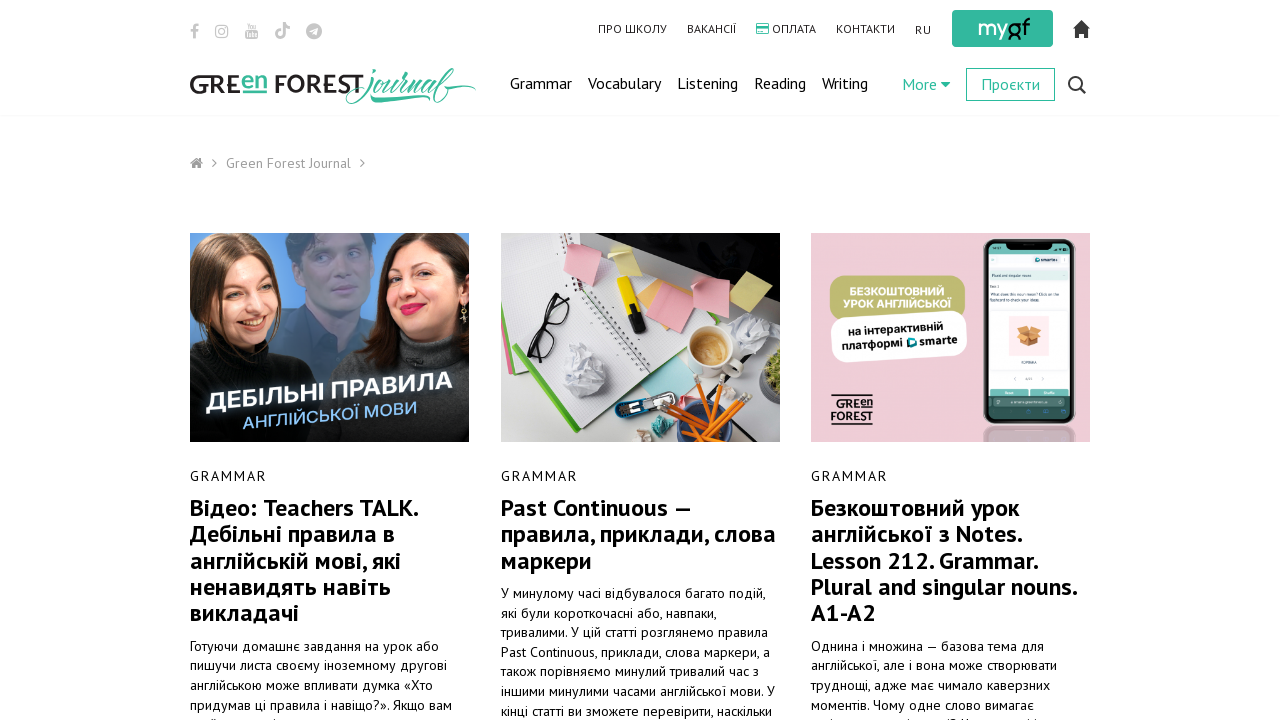

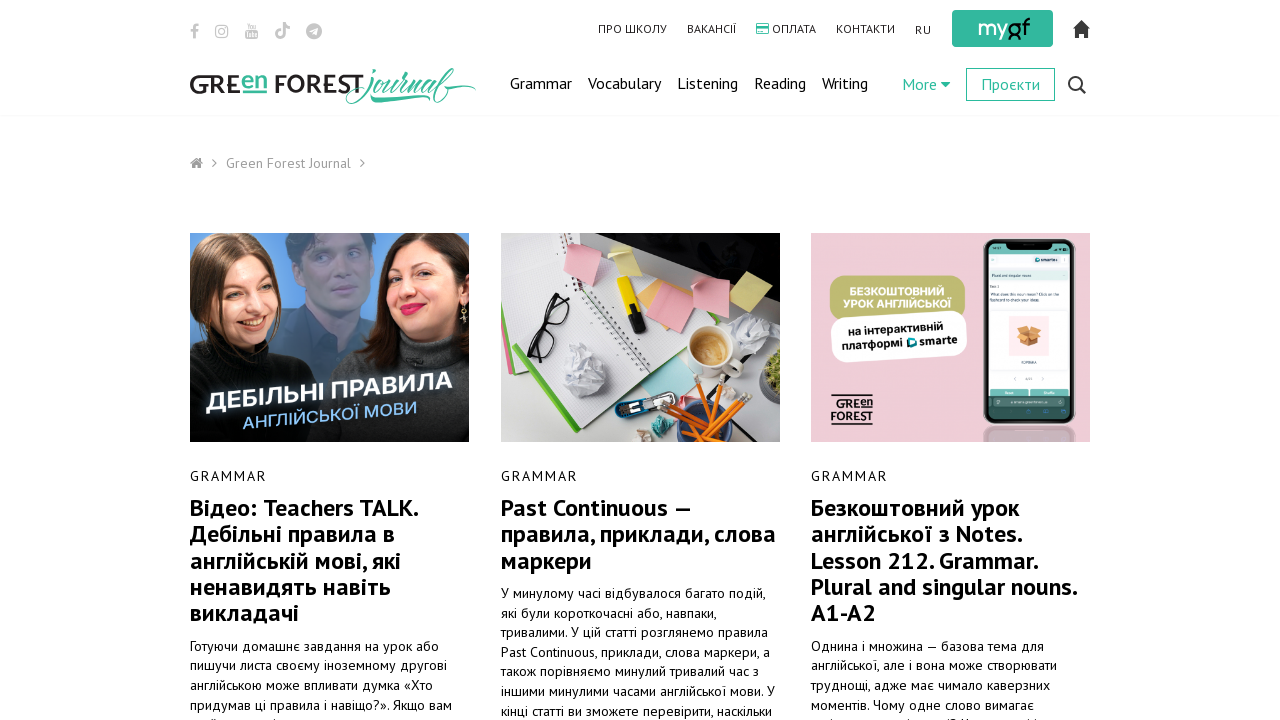